Tests opening multiple links in footer section by ctrl+clicking each link to open in new tabs, then iterates through all opened tabs to verify they loaded successfully

Starting URL: https://www.rahulshettyacademy.com/AutomationPractice/

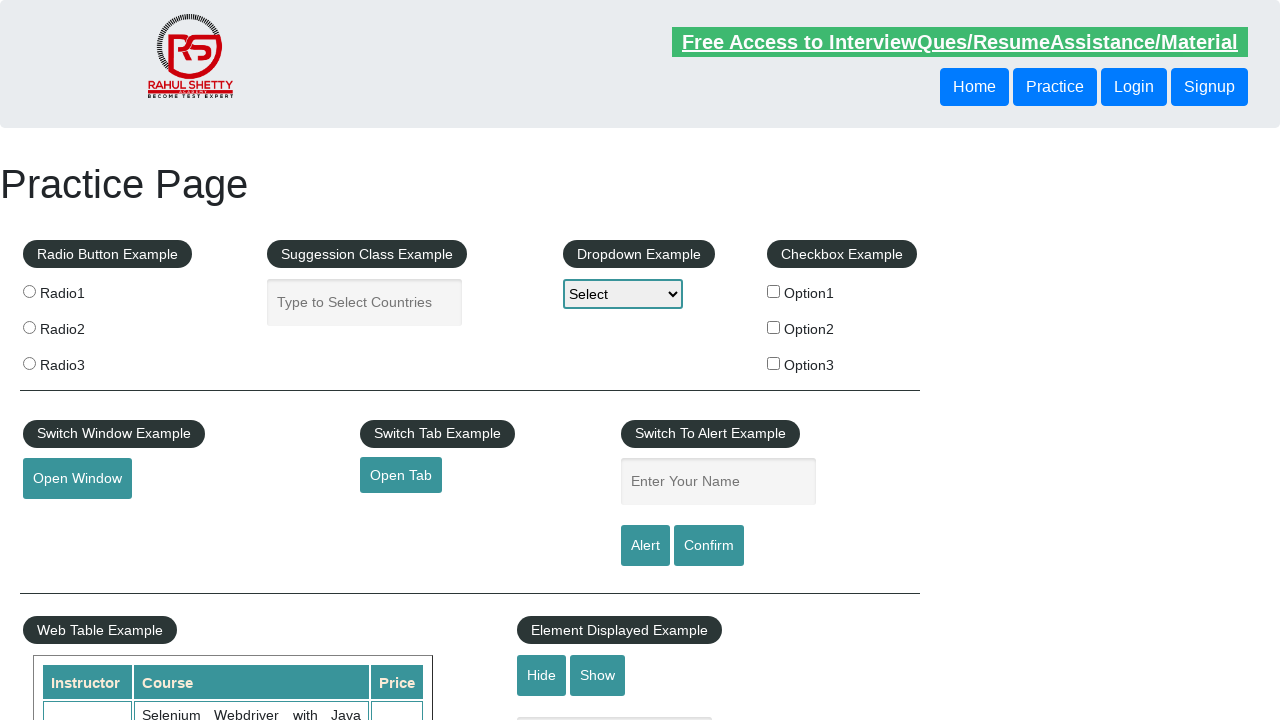

Located all links on page - total count: 27
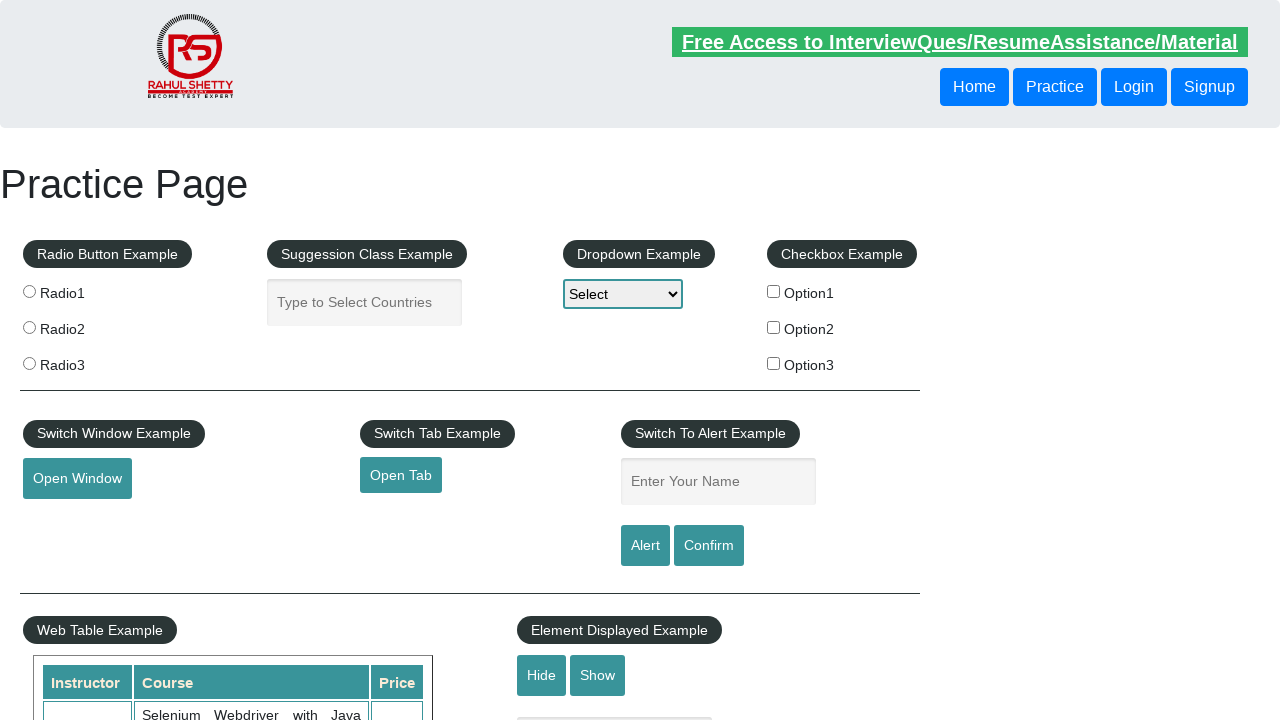

Located footer section #gf-BIG
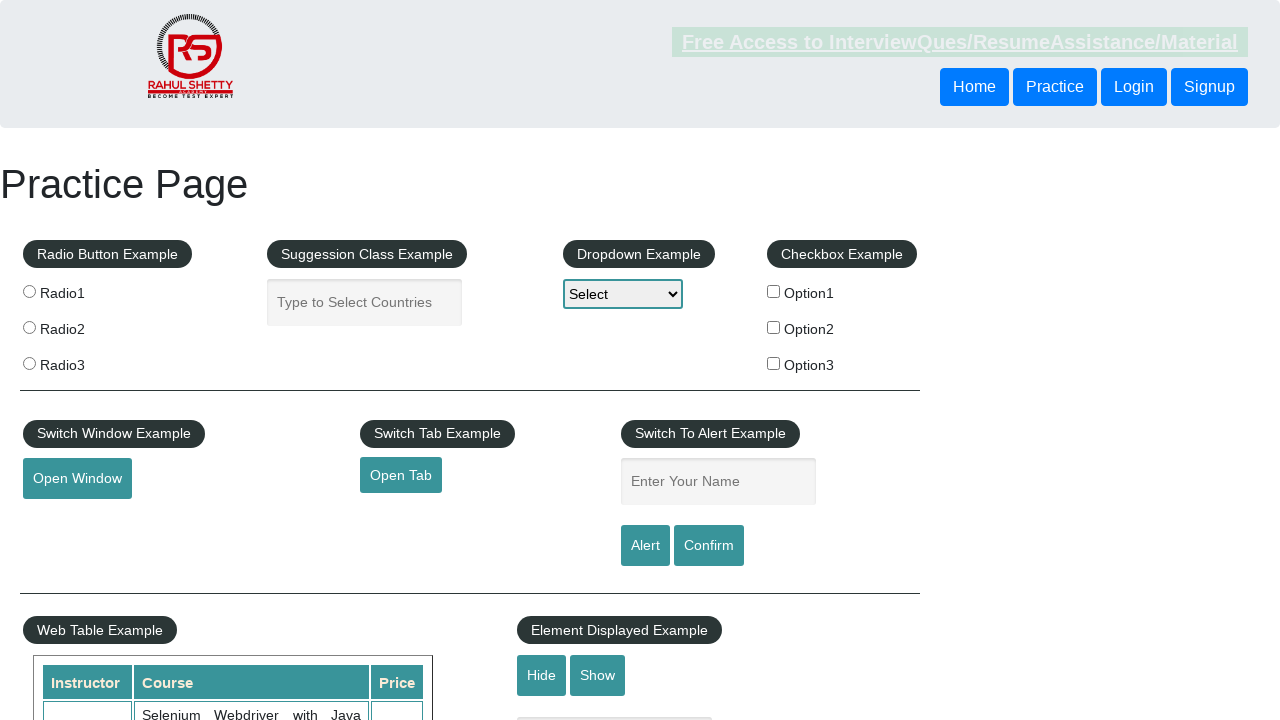

Located all links in footer section - total count: 20
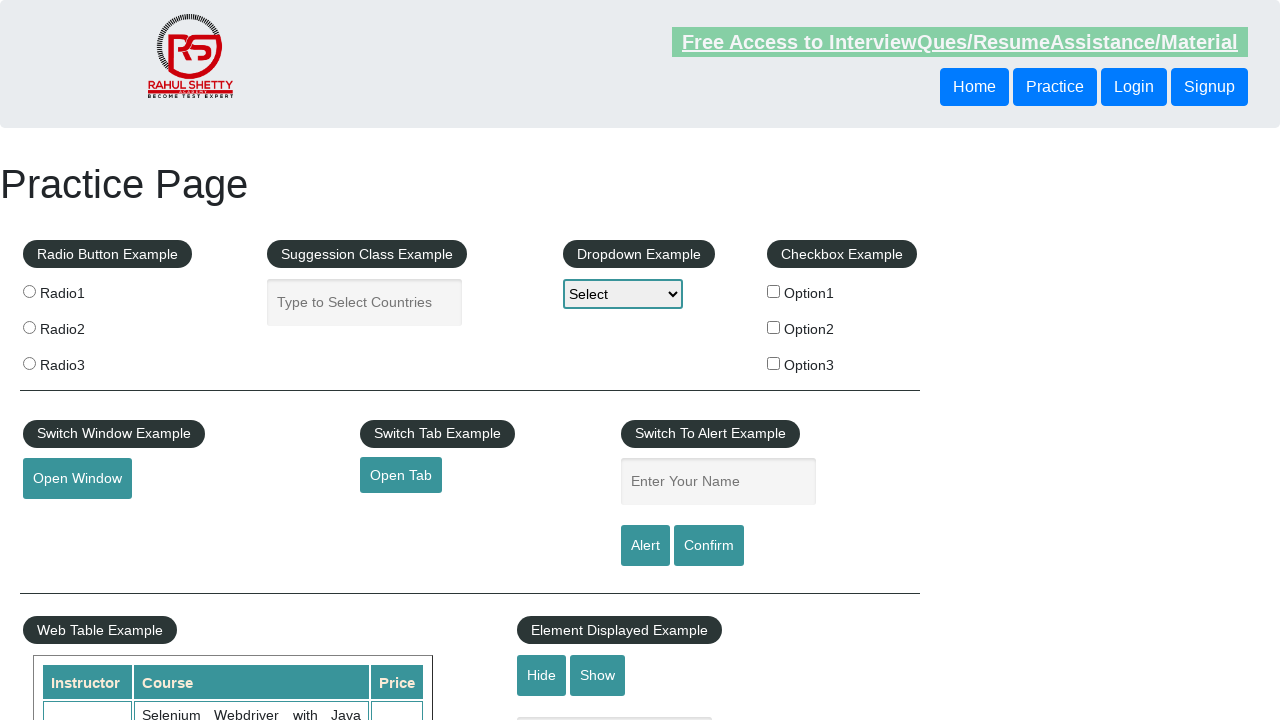

Located first column in footer section
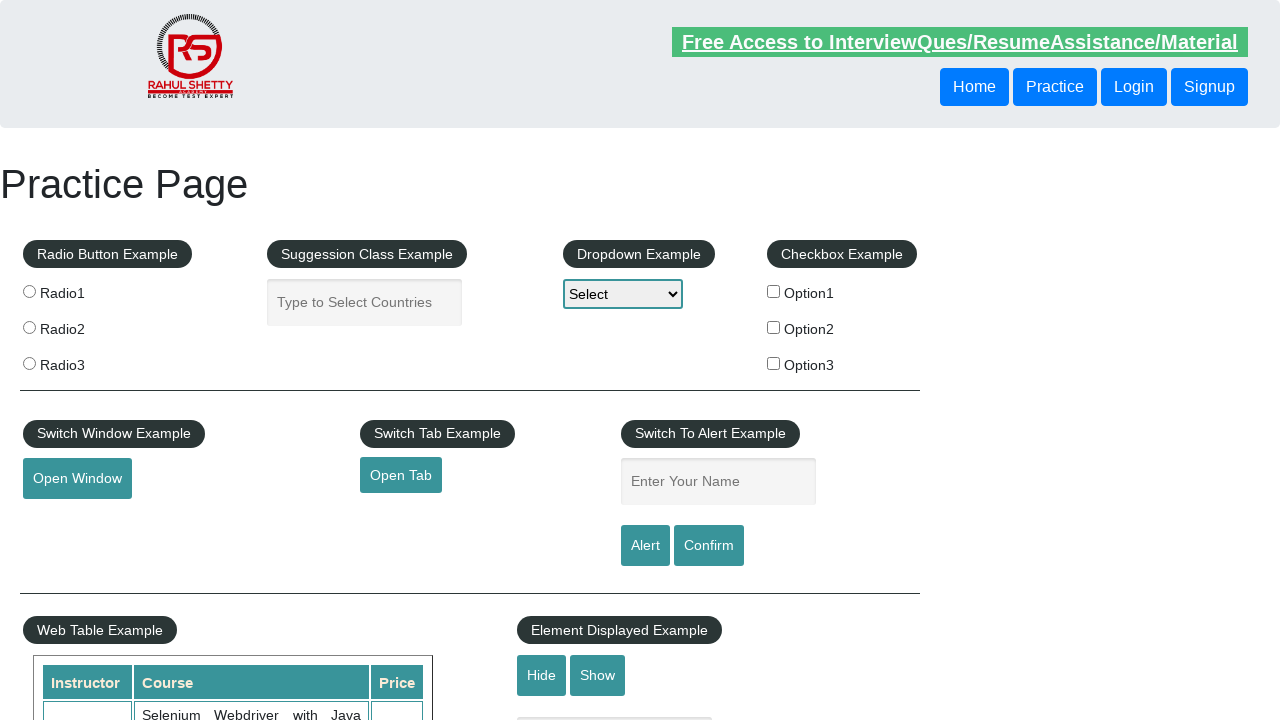

Located all links in first footer column - total count: 5
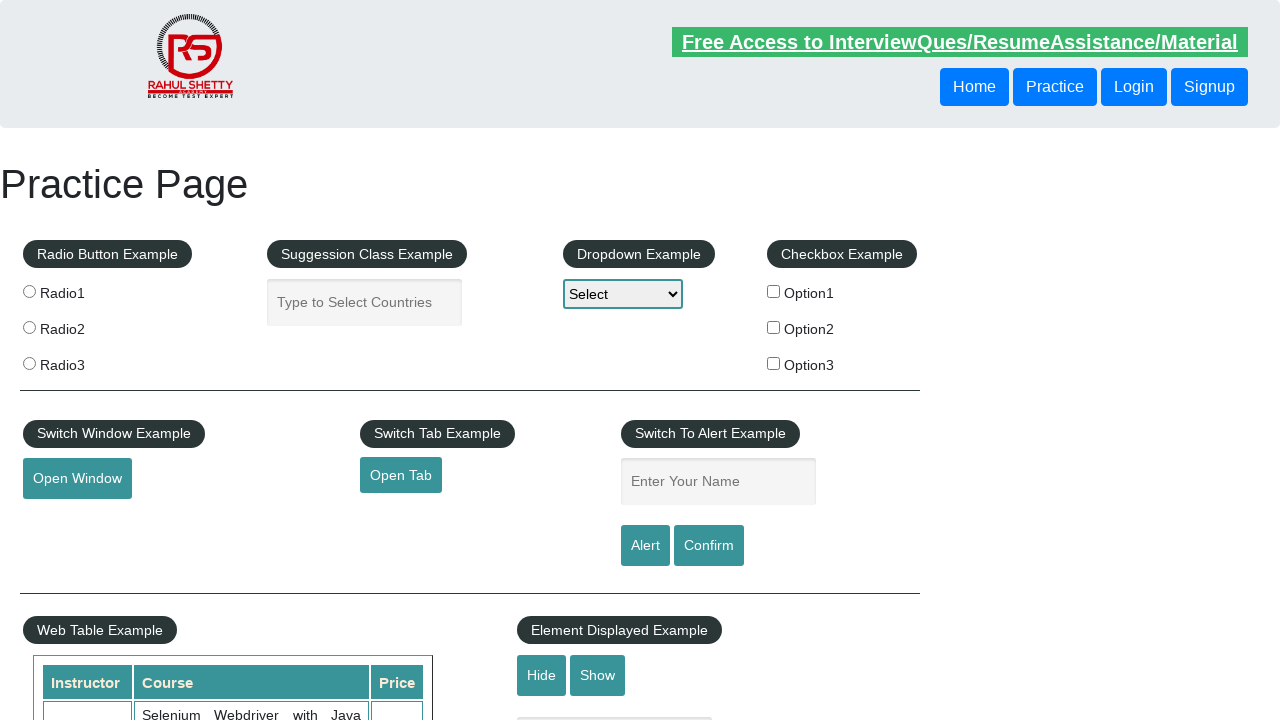

Retrieved link element at index 1 from first column
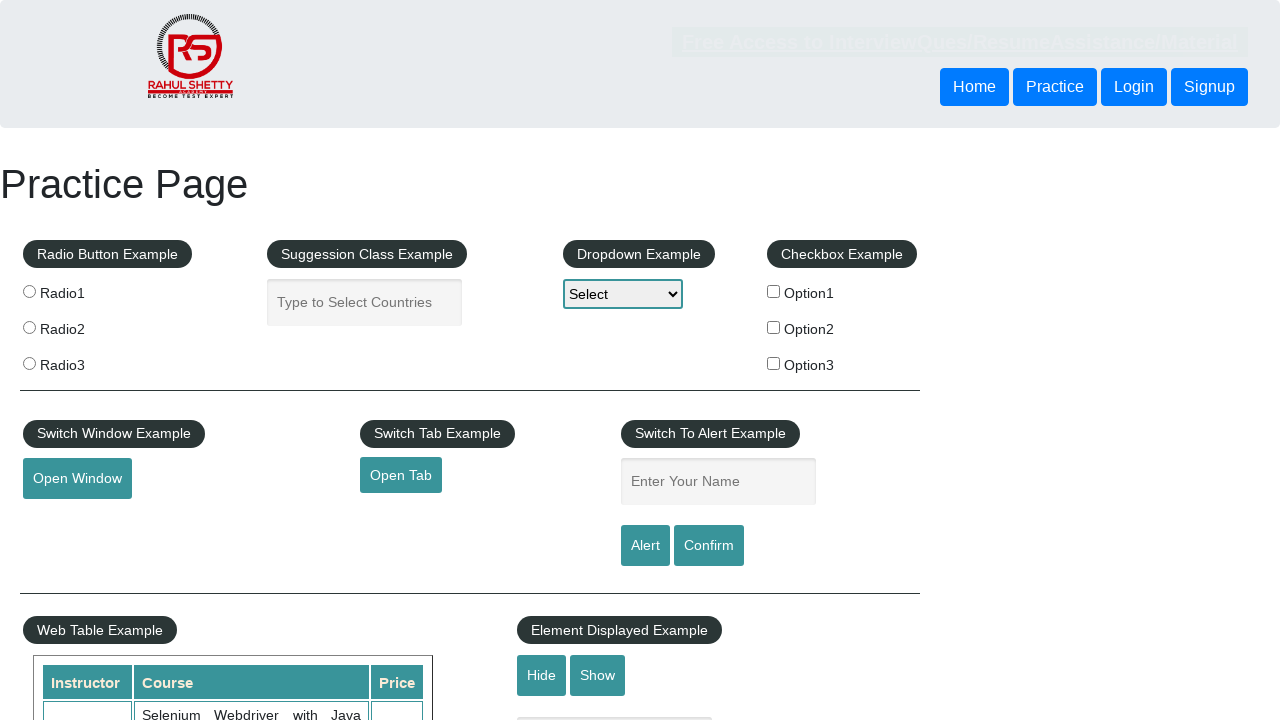

Ctrl+clicked link 1 to open in new tab at (68, 520) on #gf-BIG >> xpath=//table/tbody/tr/td[1]/ul >> a >> nth=1
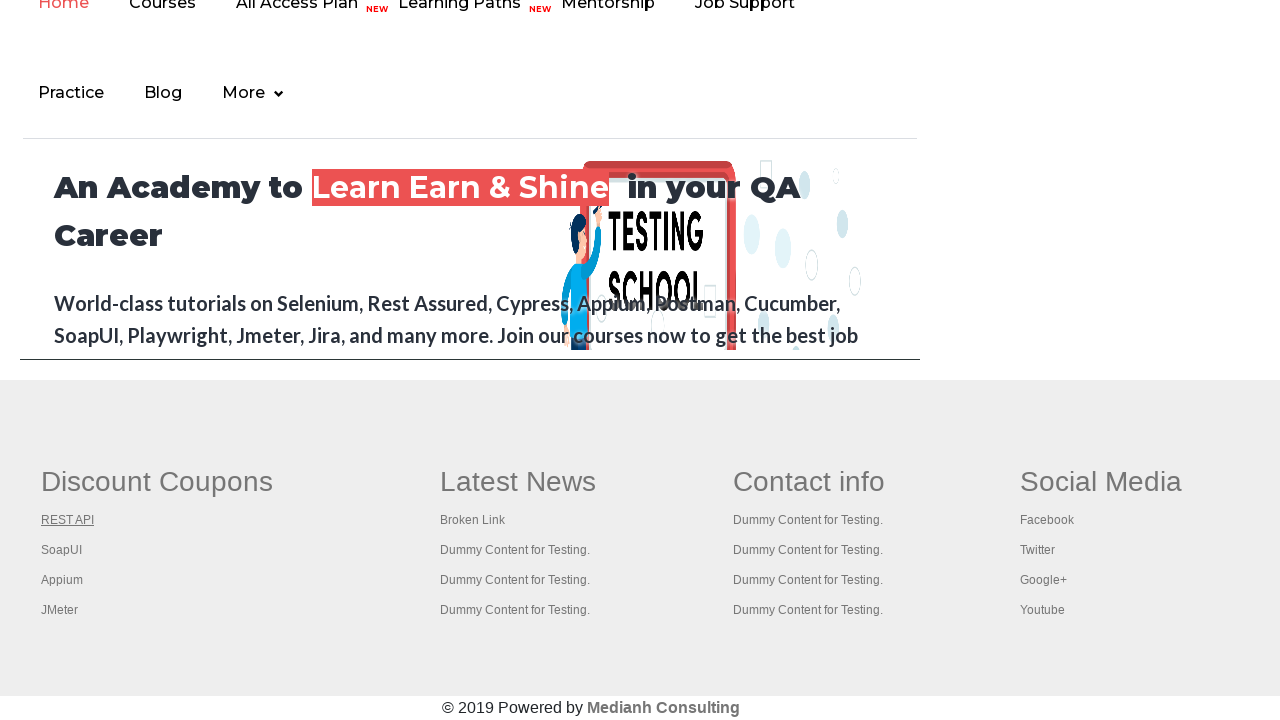

Waited 1000ms before next link click
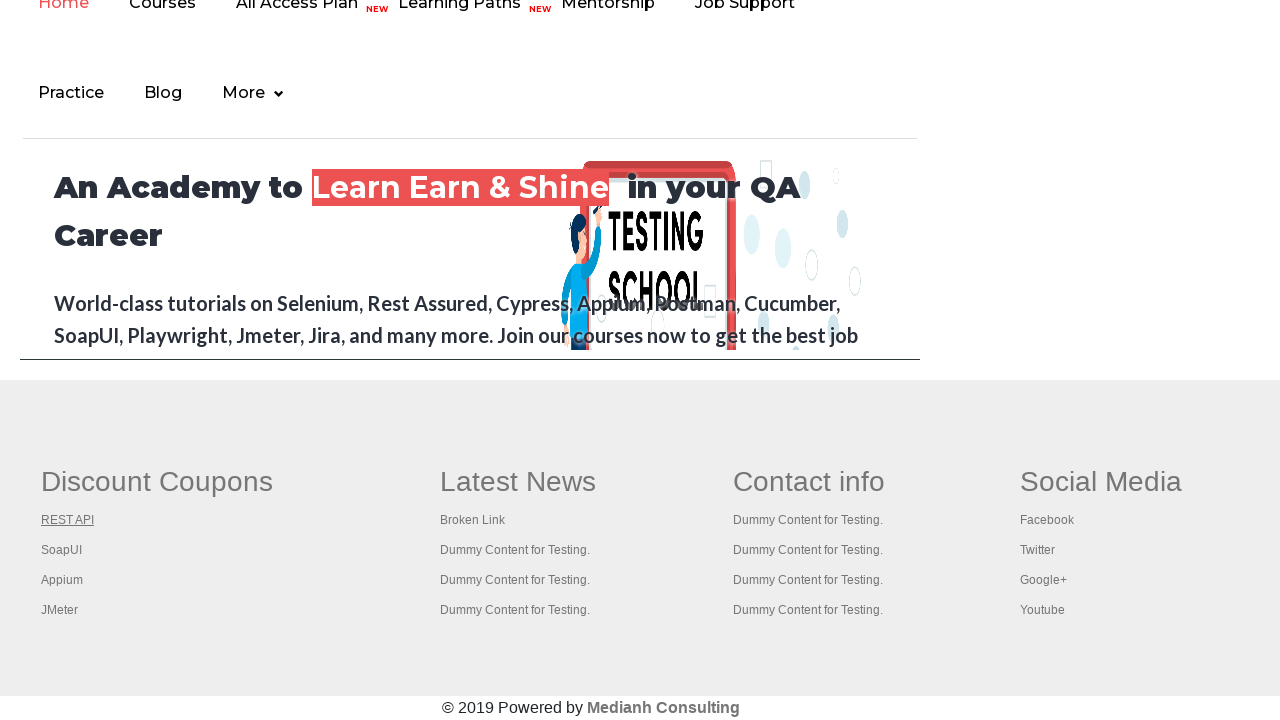

Retrieved link element at index 2 from first column
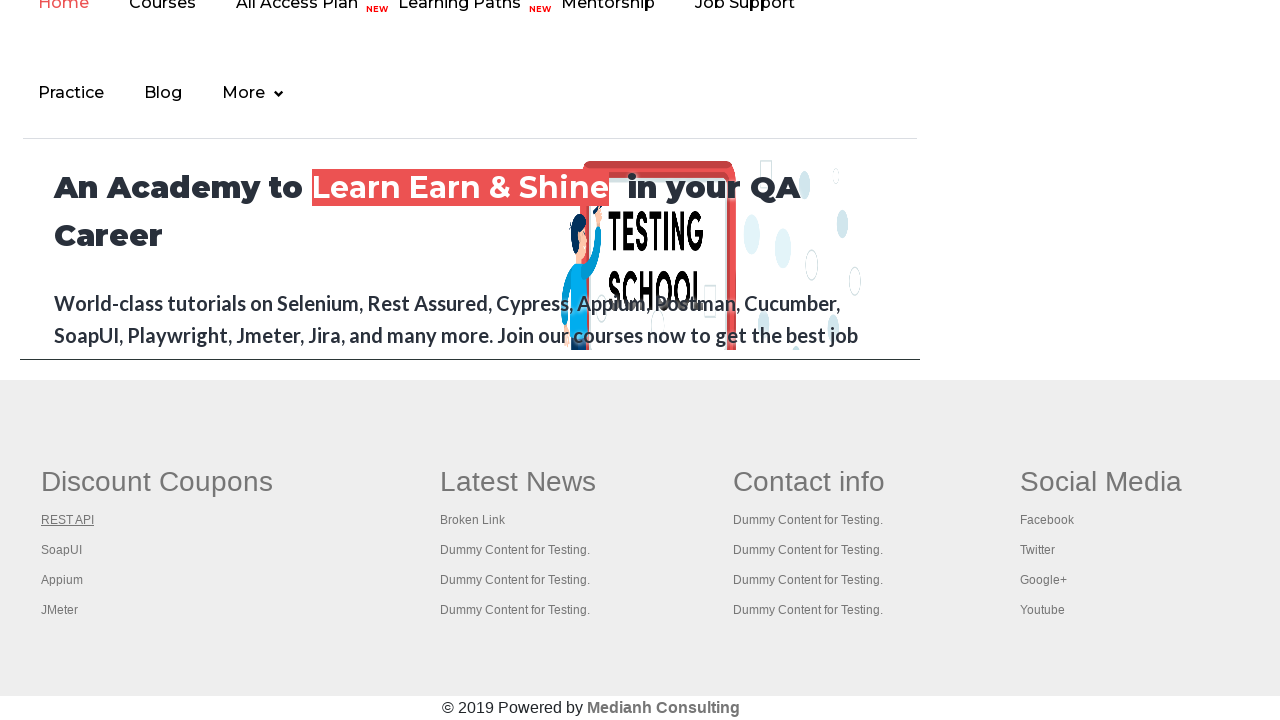

Ctrl+clicked link 2 to open in new tab at (62, 550) on #gf-BIG >> xpath=//table/tbody/tr/td[1]/ul >> a >> nth=2
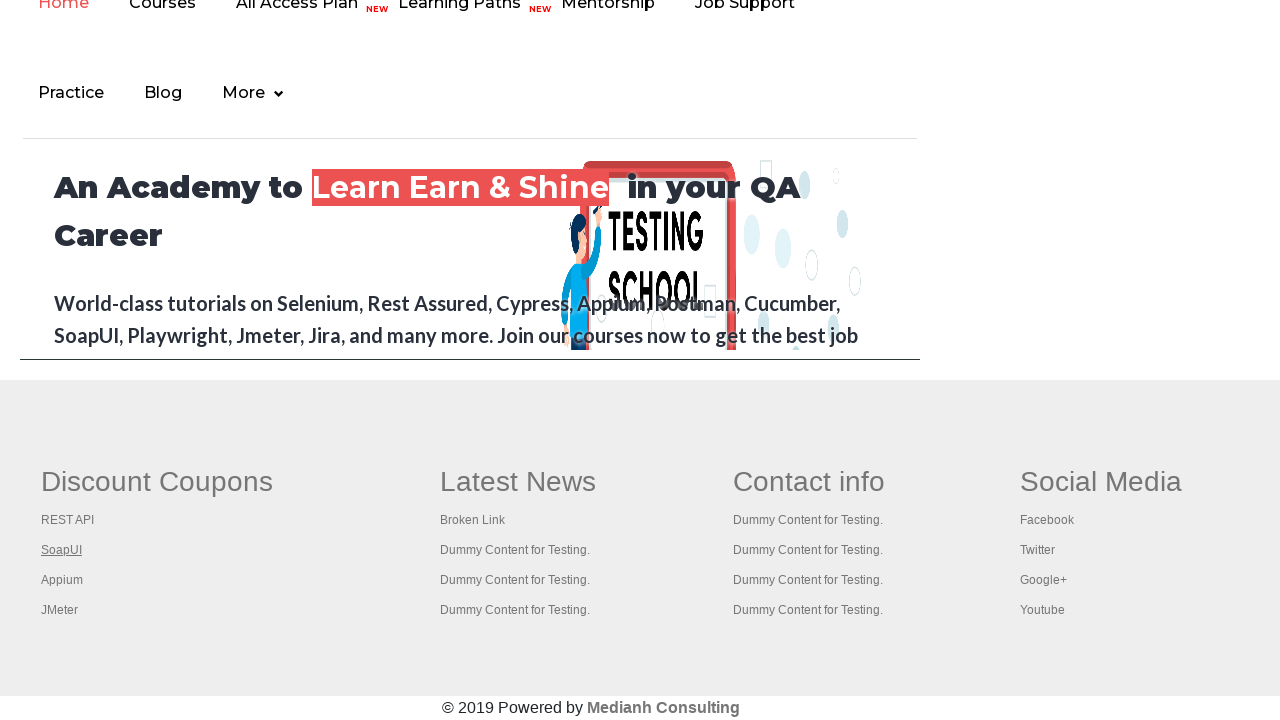

Waited 1000ms before next link click
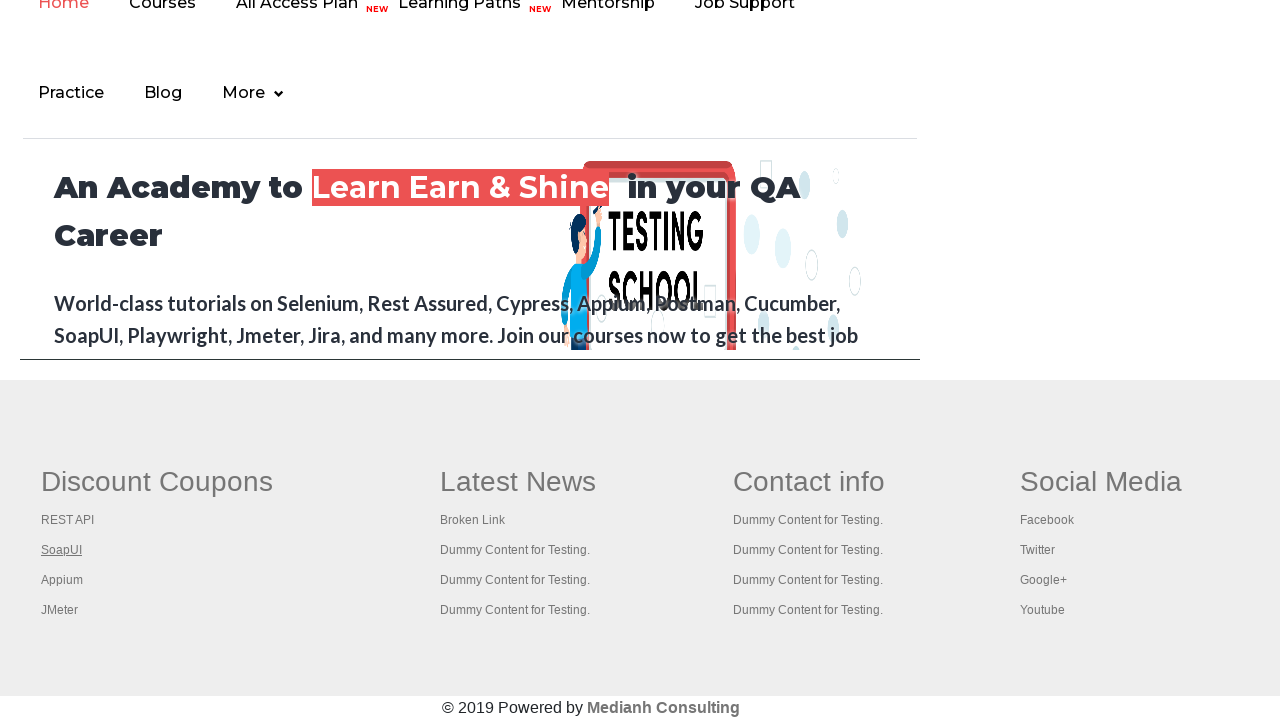

Retrieved link element at index 3 from first column
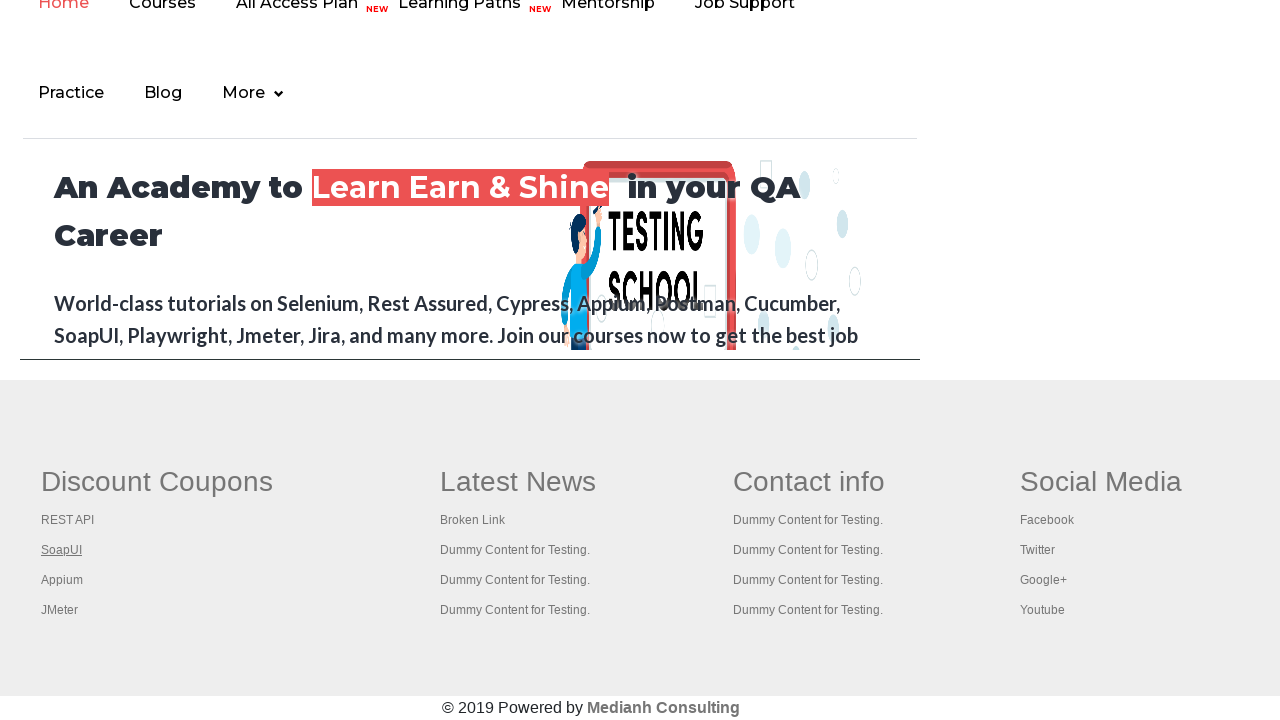

Ctrl+clicked link 3 to open in new tab at (62, 580) on #gf-BIG >> xpath=//table/tbody/tr/td[1]/ul >> a >> nth=3
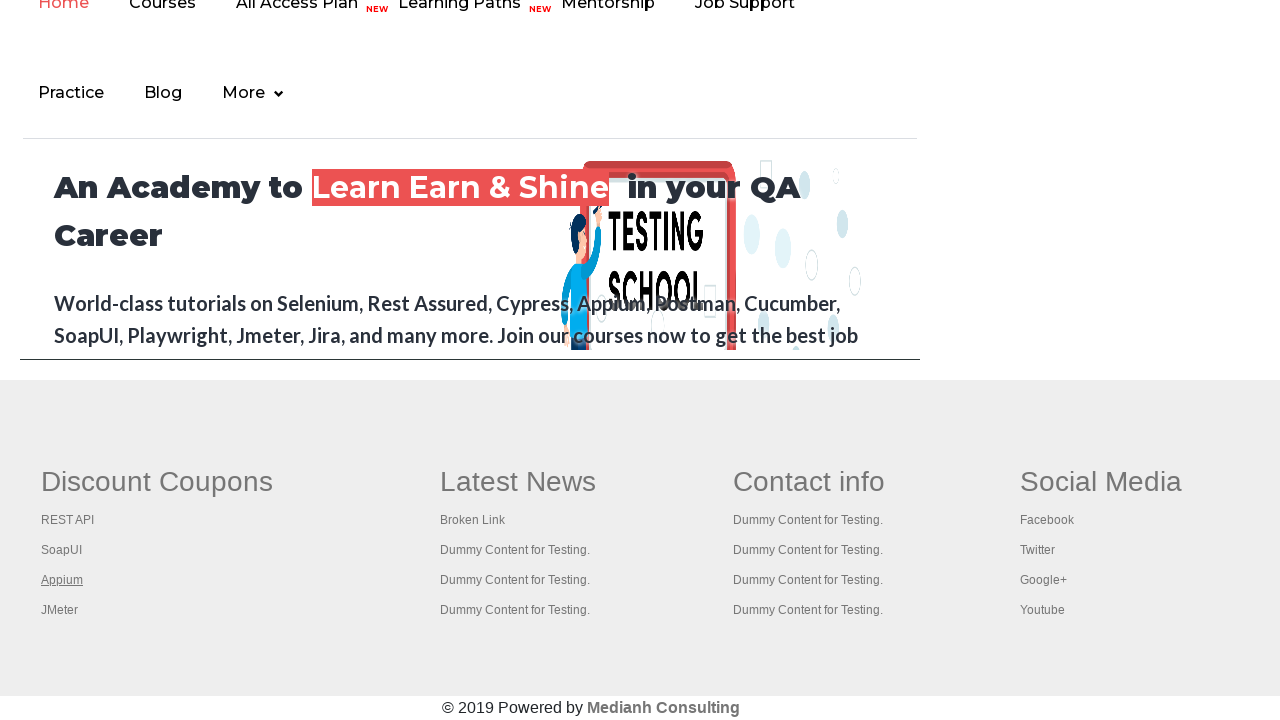

Waited 1000ms before next link click
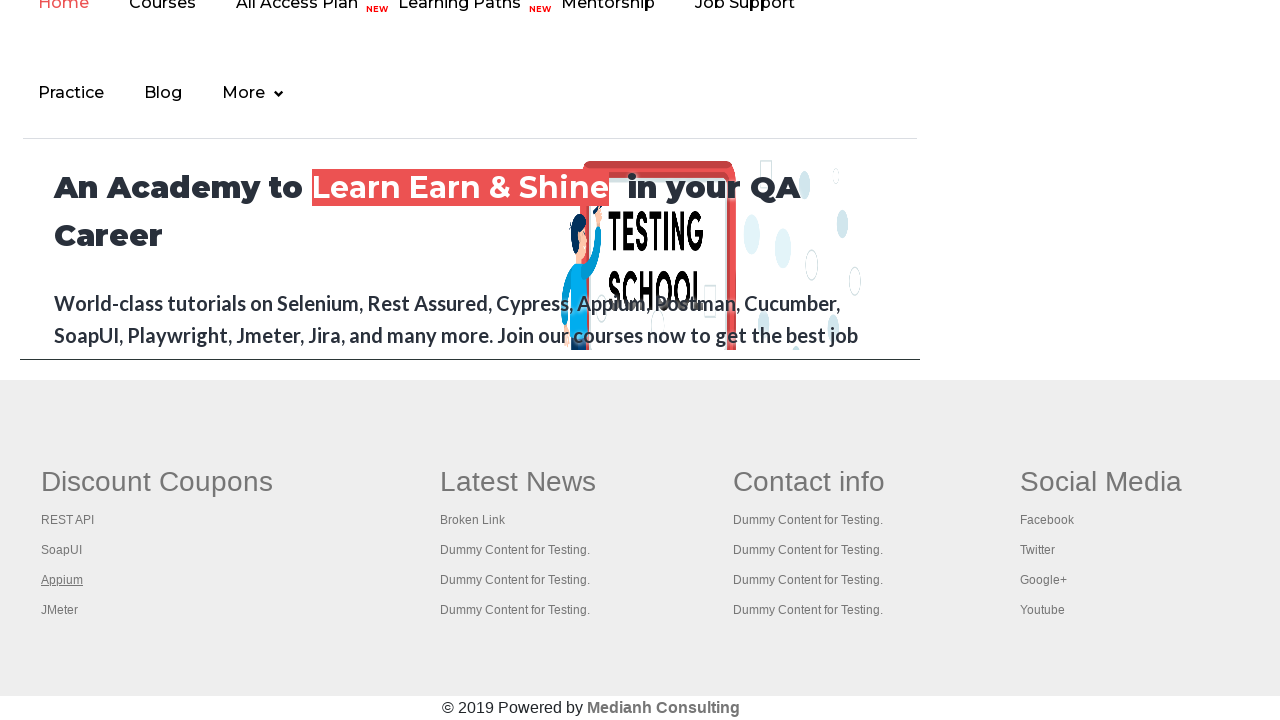

Retrieved link element at index 4 from first column
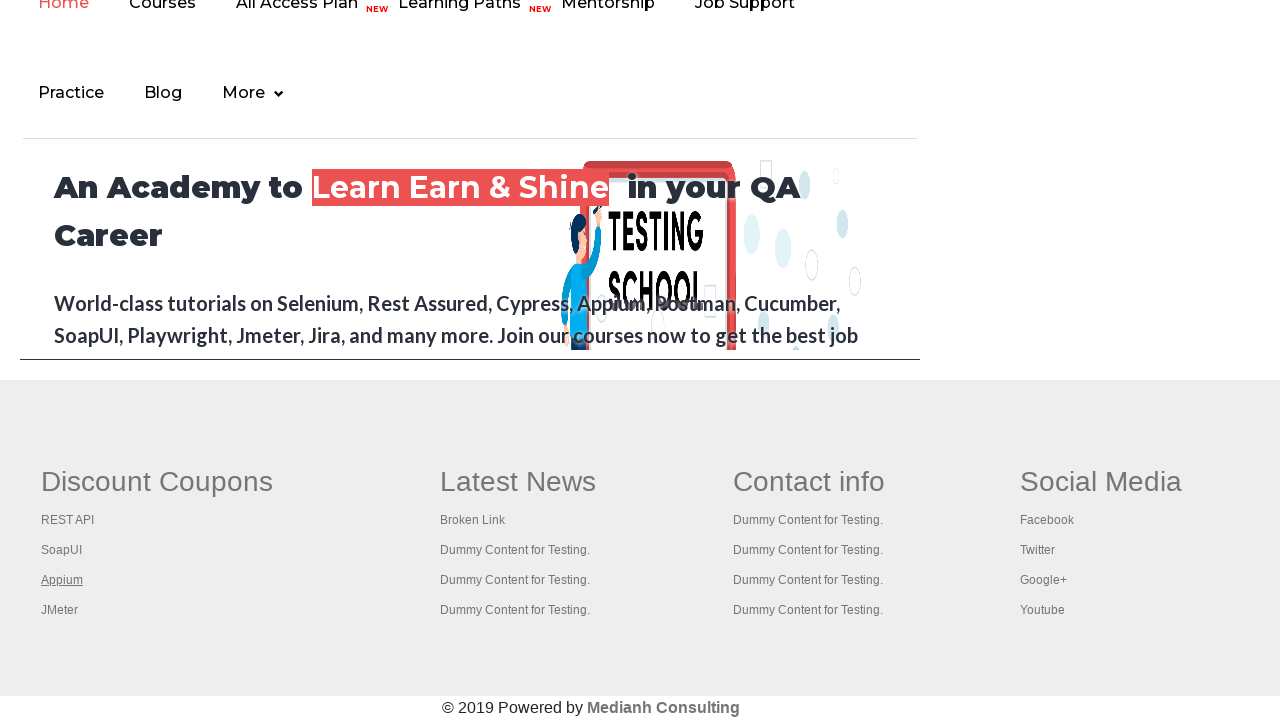

Ctrl+clicked link 4 to open in new tab at (60, 610) on #gf-BIG >> xpath=//table/tbody/tr/td[1]/ul >> a >> nth=4
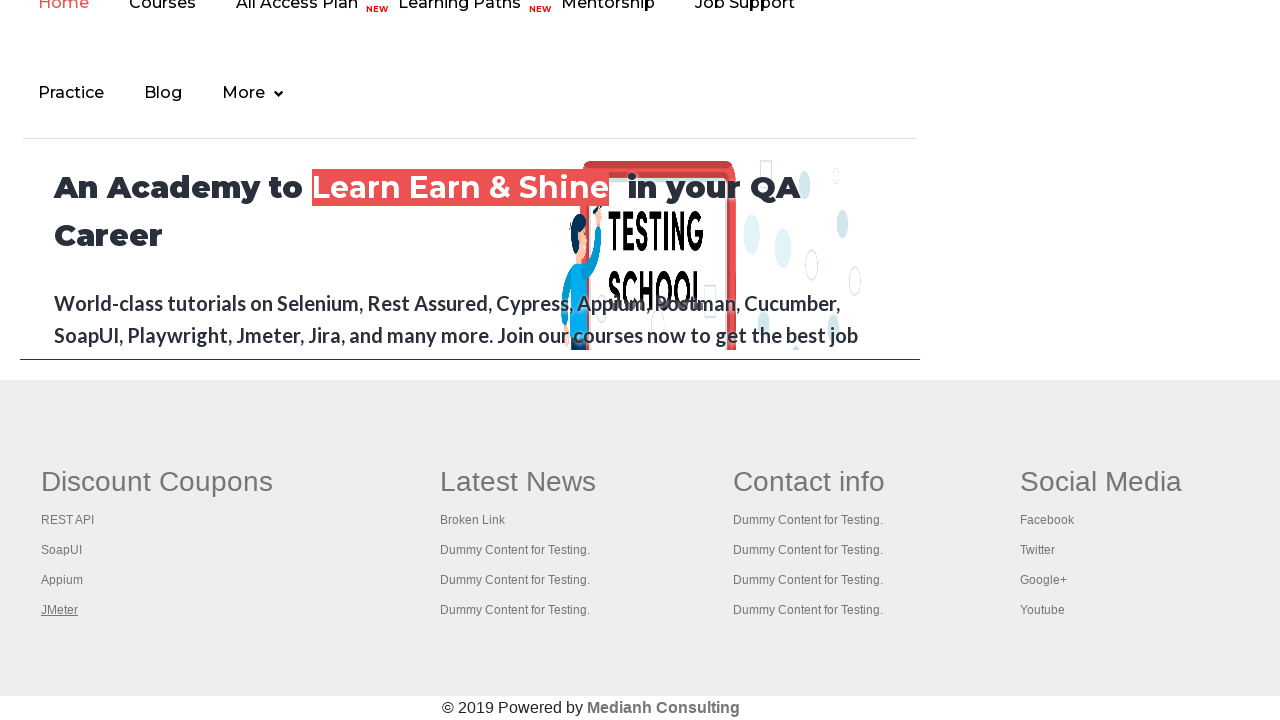

Waited 1000ms before next link click
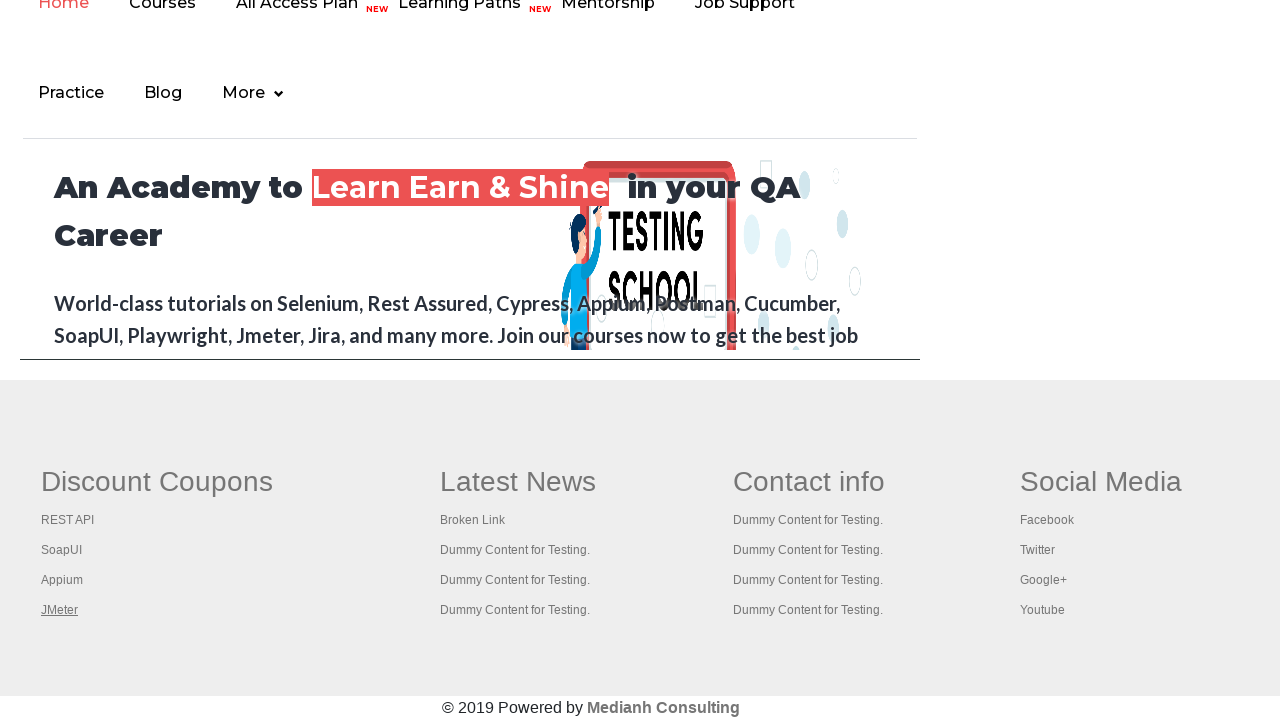

Retrieved all open pages/tabs from context - total tabs: 5
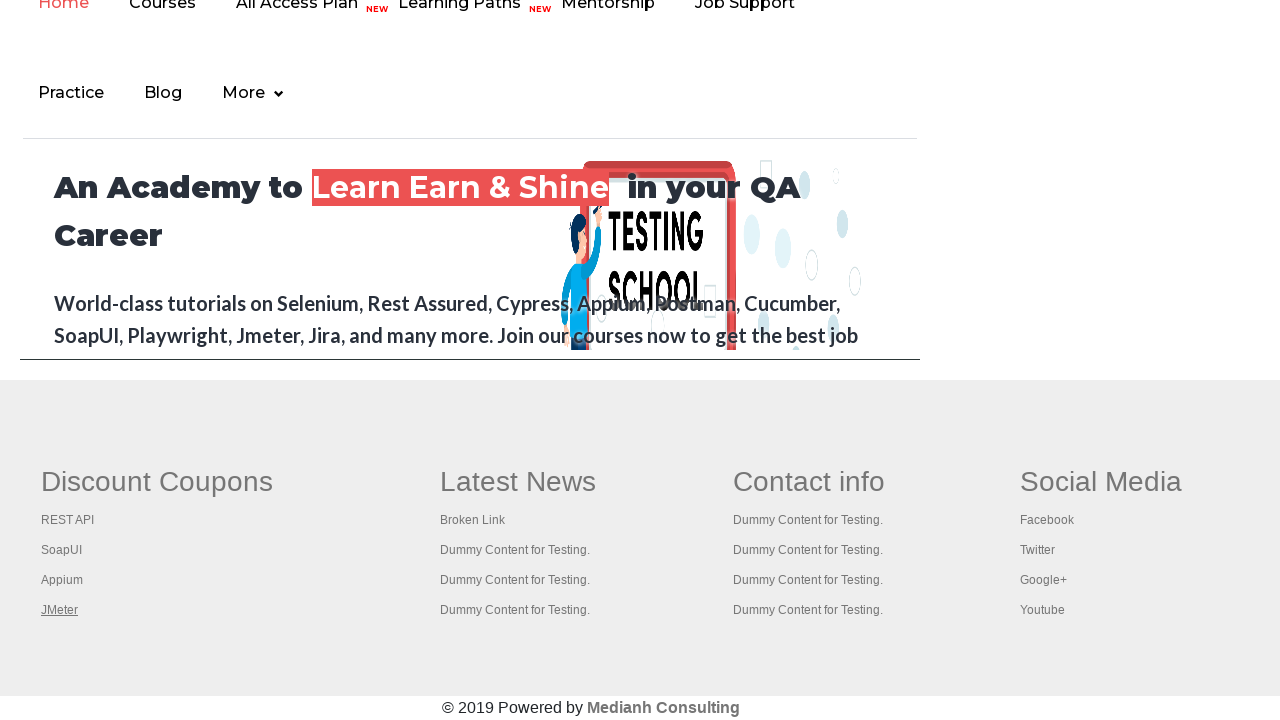

Brought tab to front - page title: Practice Page
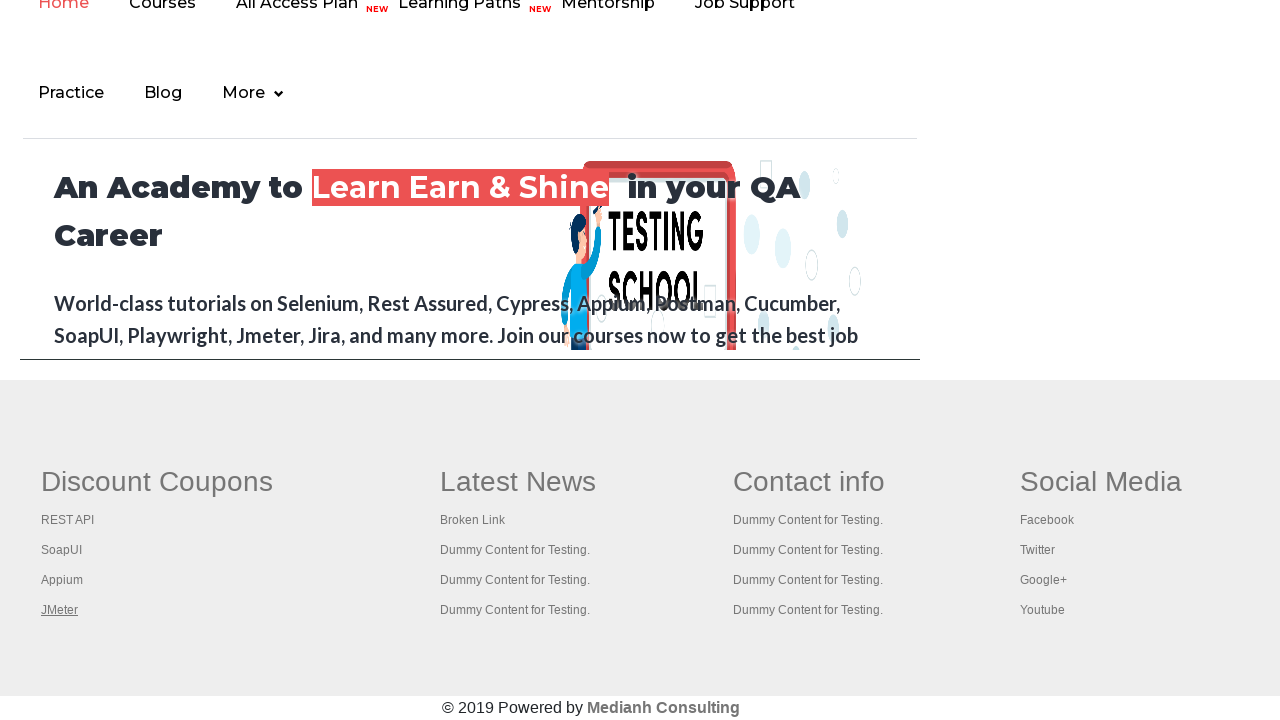

Brought tab to front - page title: REST API Tutorial
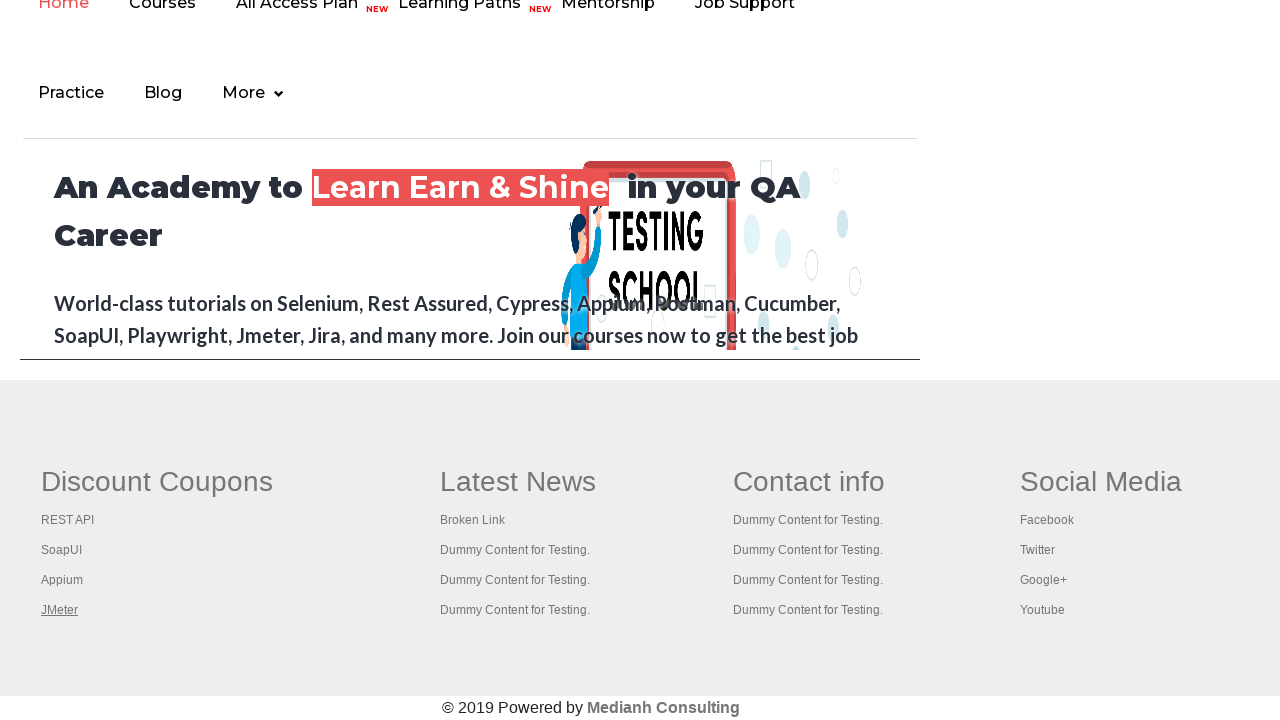

Brought tab to front - page title: The World’s Most Popular API Testing Tool | SoapUI
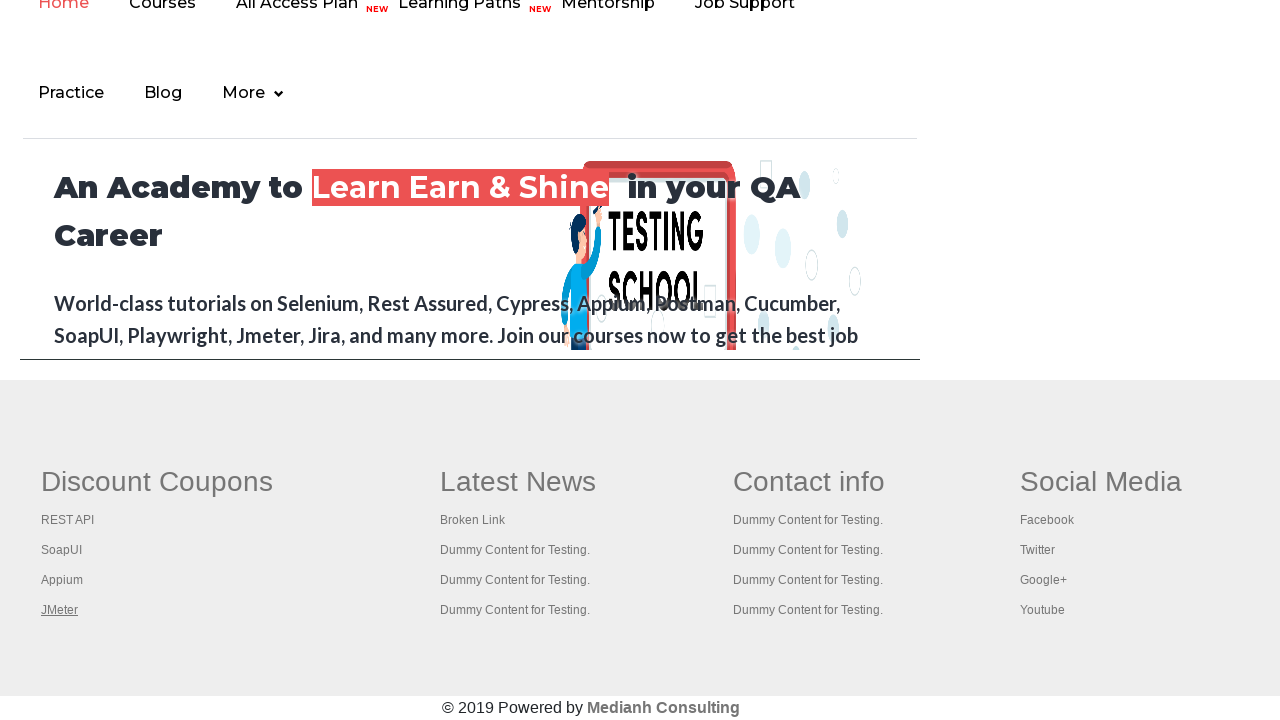

Brought tab to front - page title: Appium tutorial for Mobile Apps testing | RahulShetty Academy | Rahul
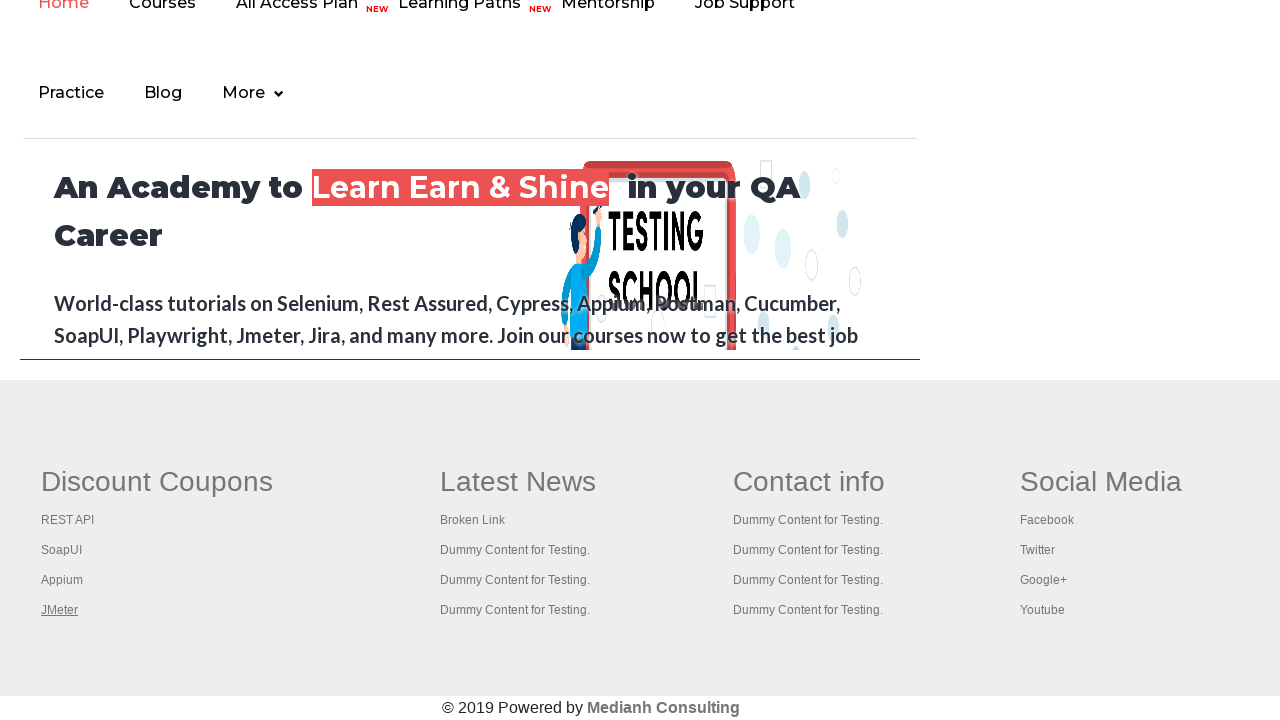

Brought tab to front - page title: Apache JMeter - Apache JMeter™
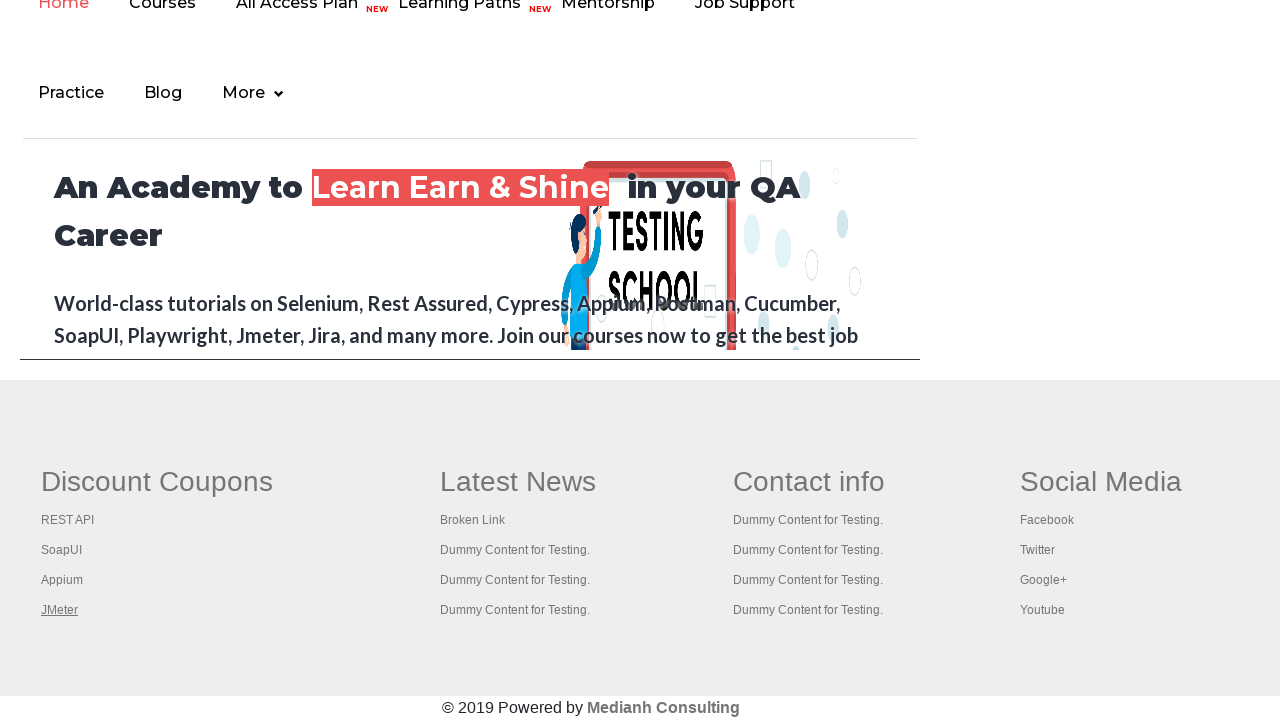

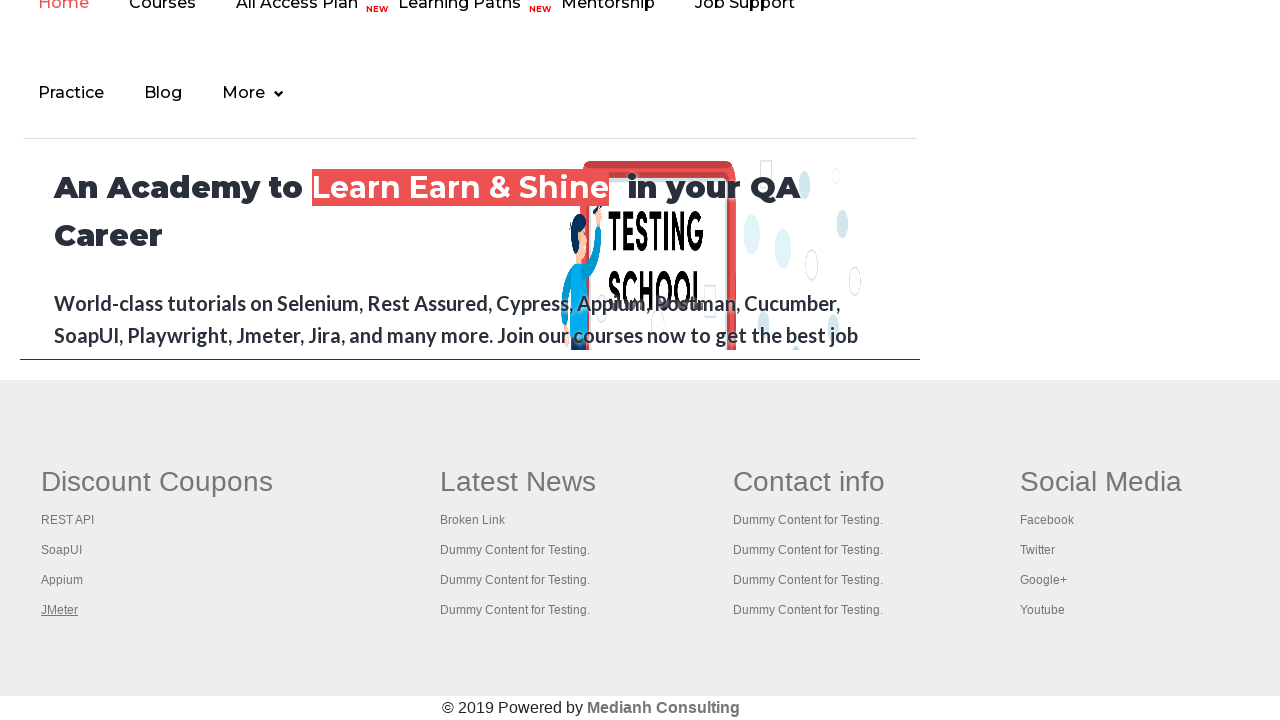